Tests navigation to the login page by clicking the Sign In link and verifying the page loads with the "Welcome Back!" heading

Starting URL: https://courses.ultimateqa.com/

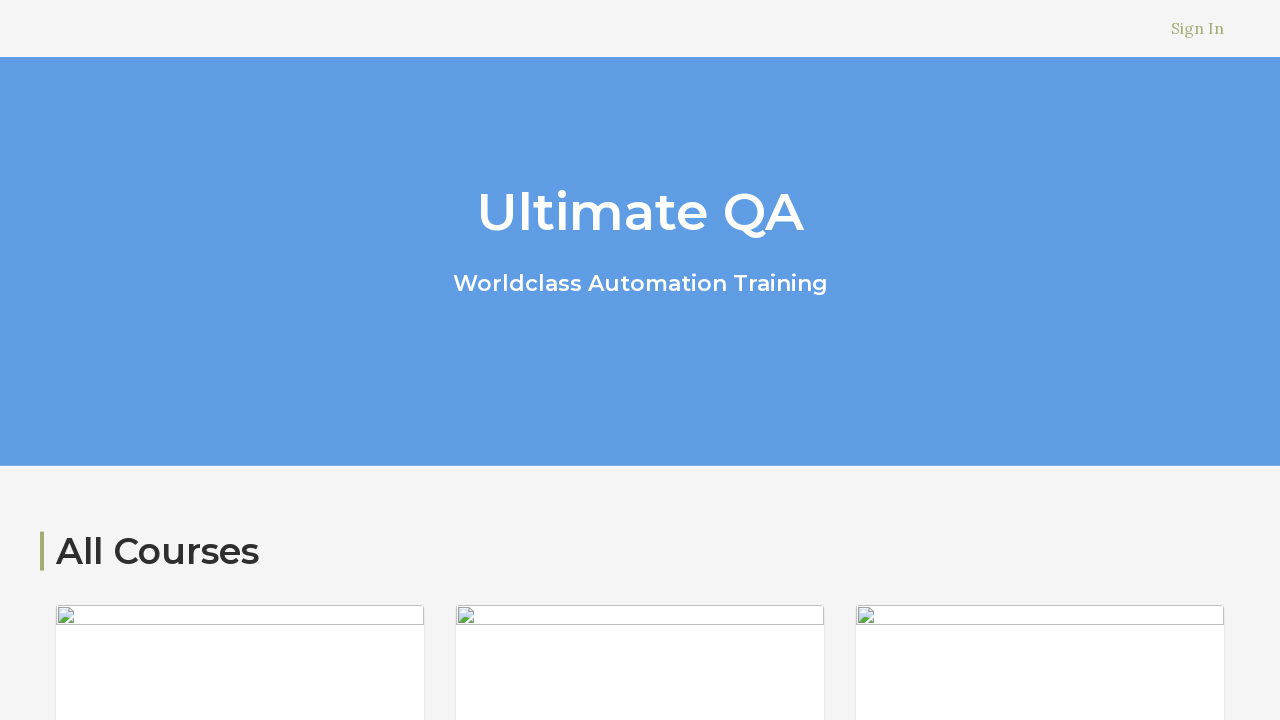

Navigated to https://courses.ultimateqa.com/
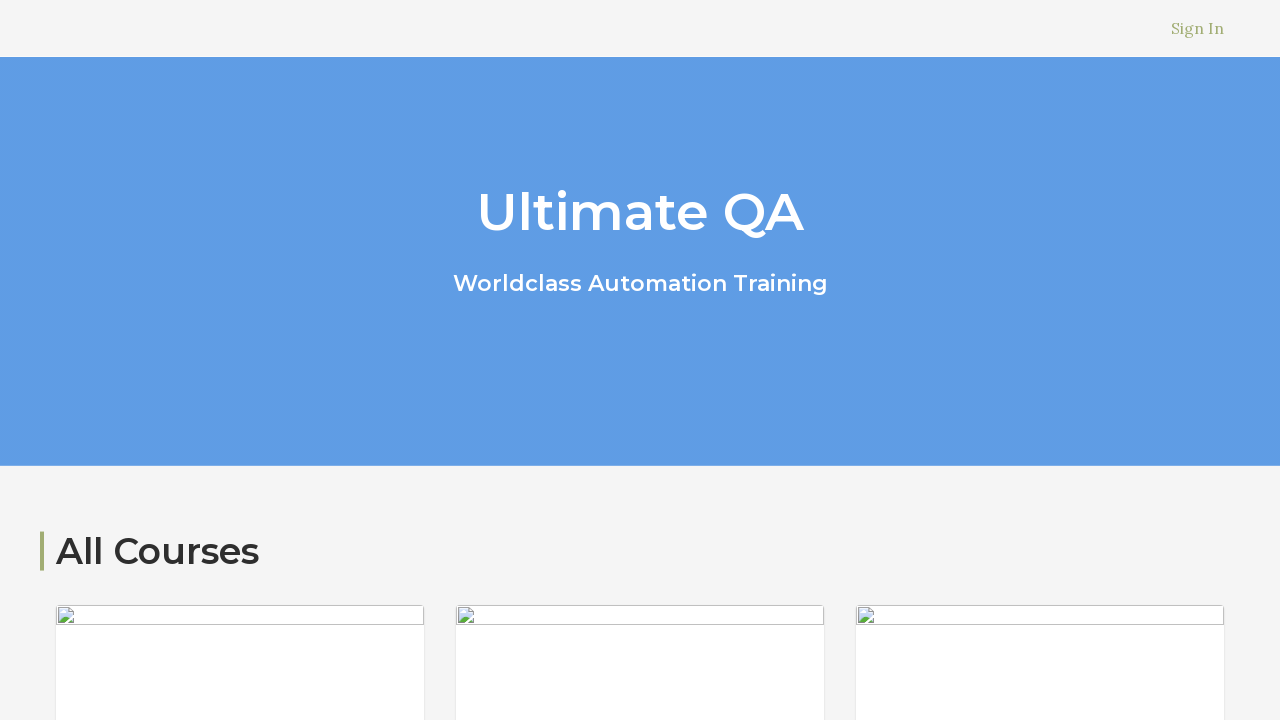

Clicked Sign In link in header navigation at (1198, 28) on header nav ul li a
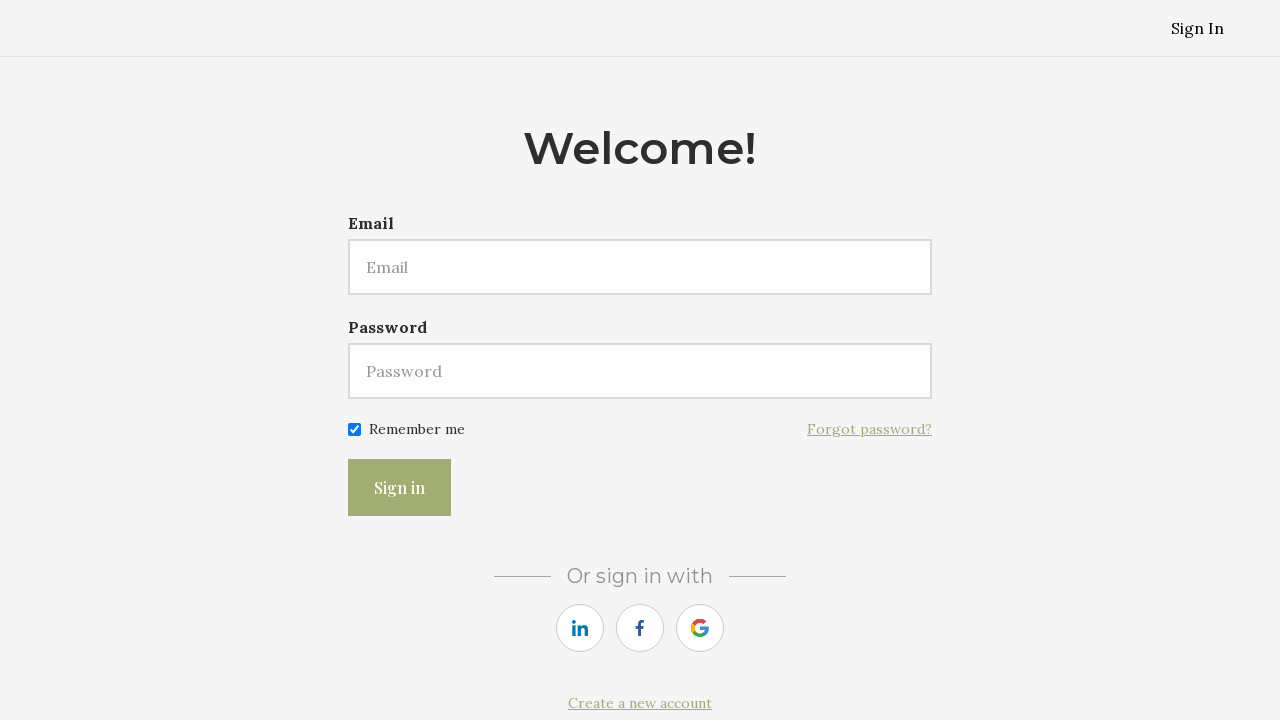

Login page loaded with Welcome Back heading visible
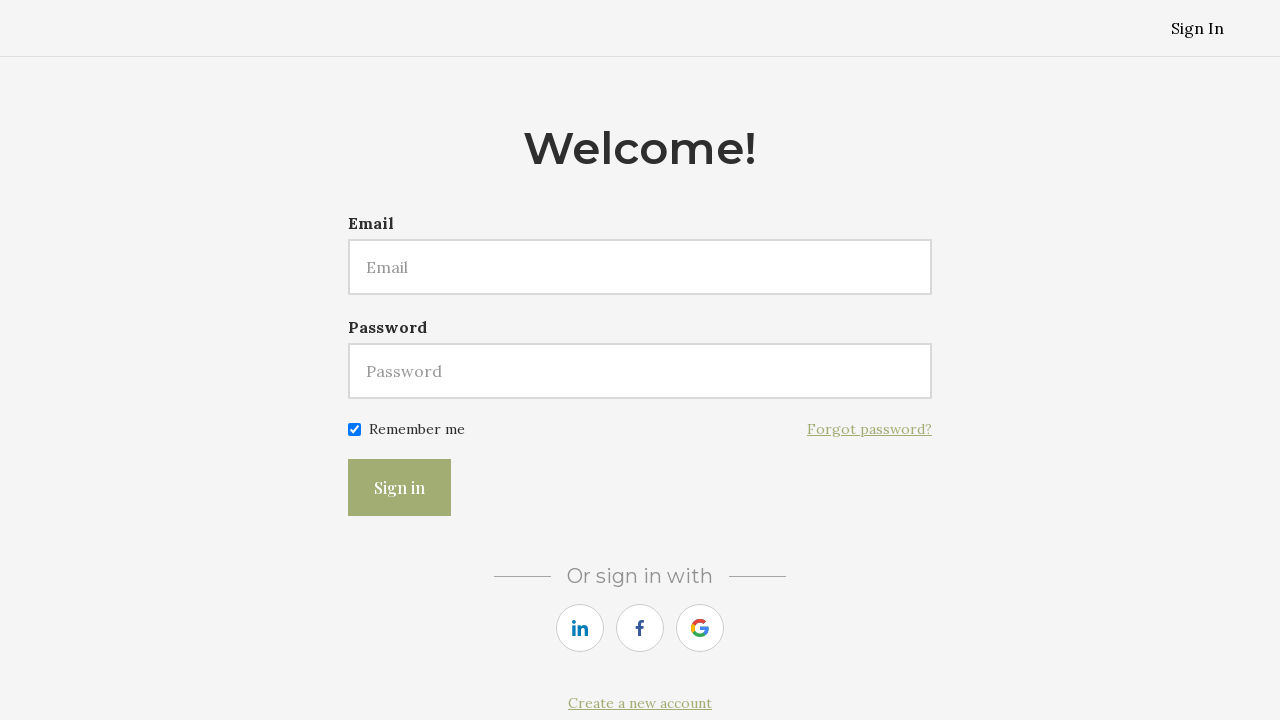

Verified 'Welcome Back!' heading is visible
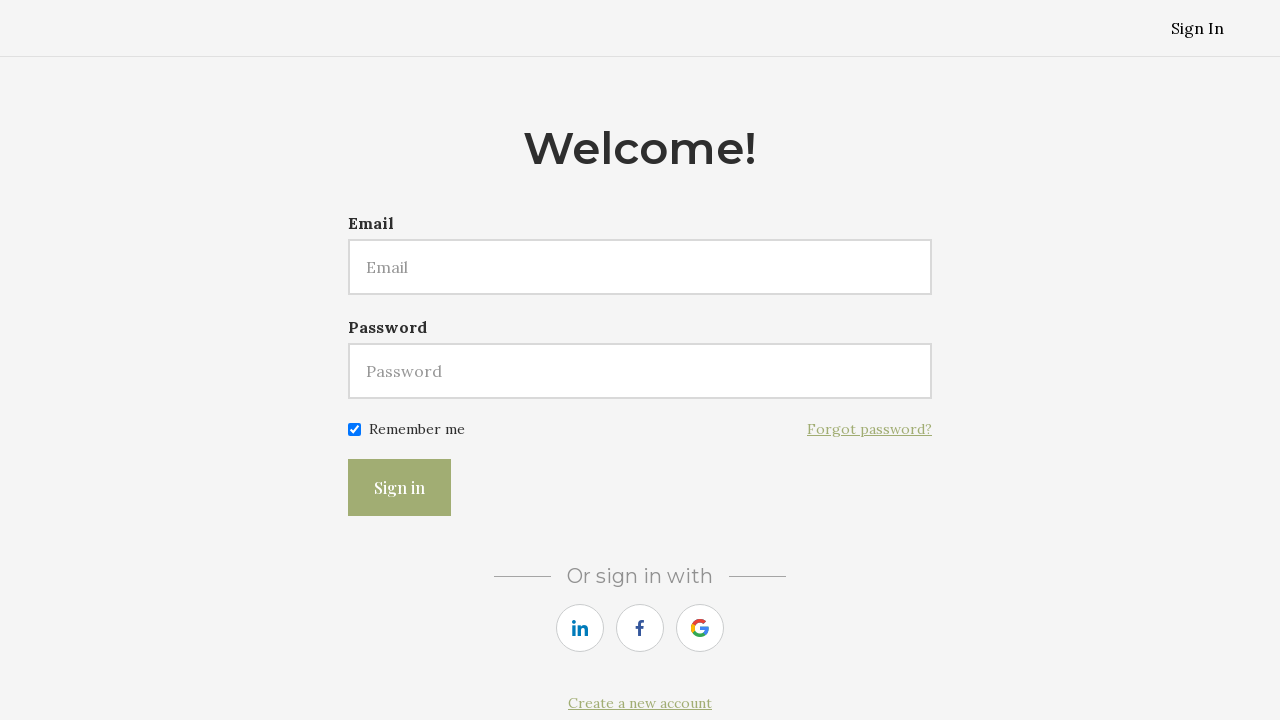

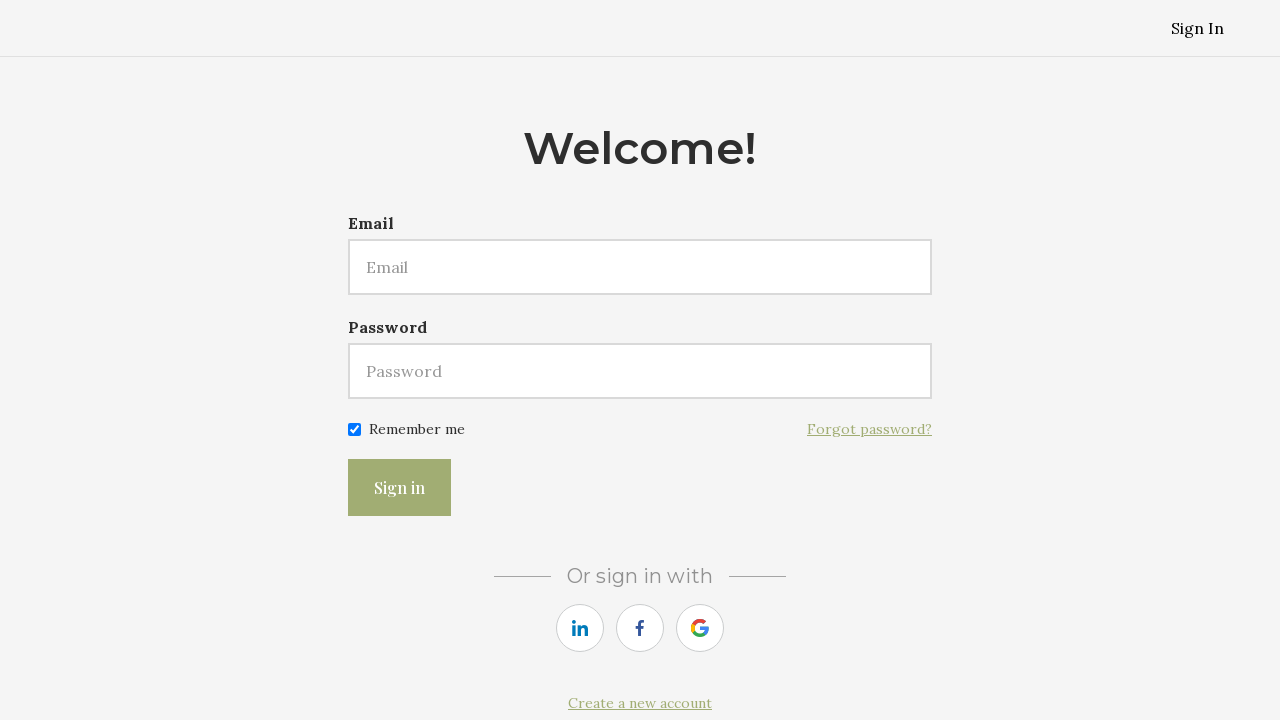